Navigates to the Parle Products website homepage and waits for the page to load.

Starting URL: https://parleproducts.com/

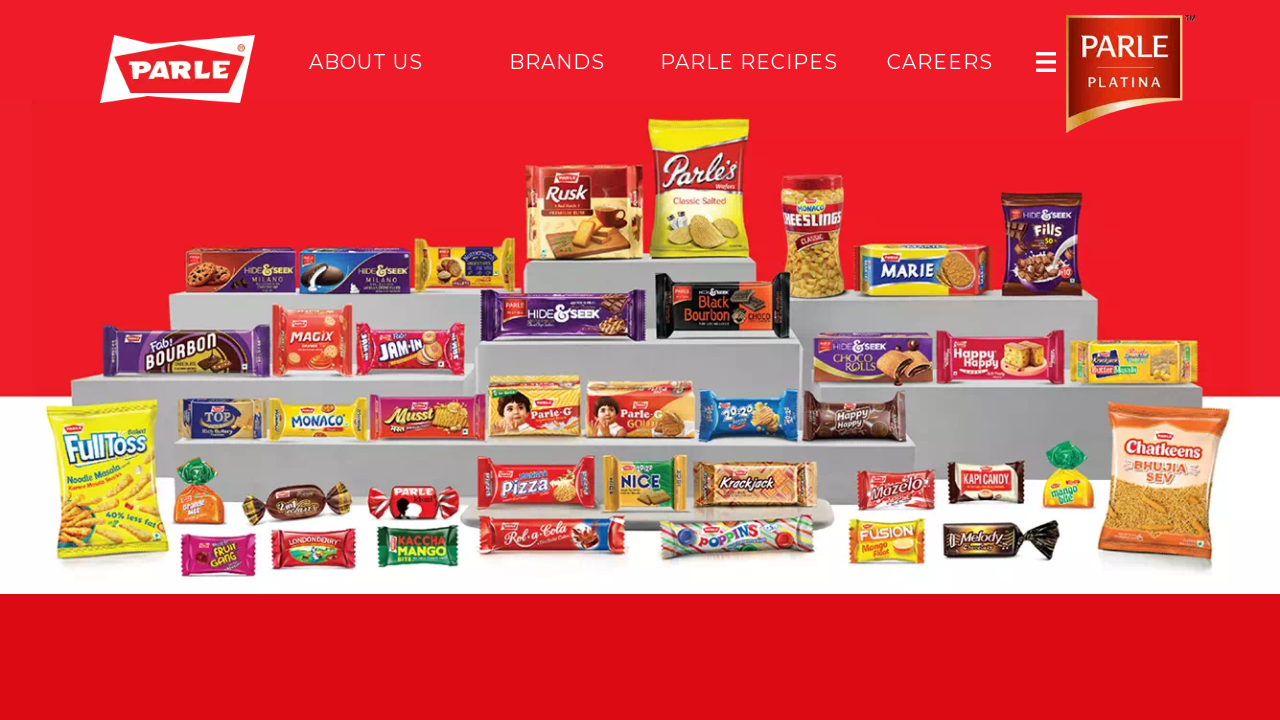

Navigated to Parle Products website homepage
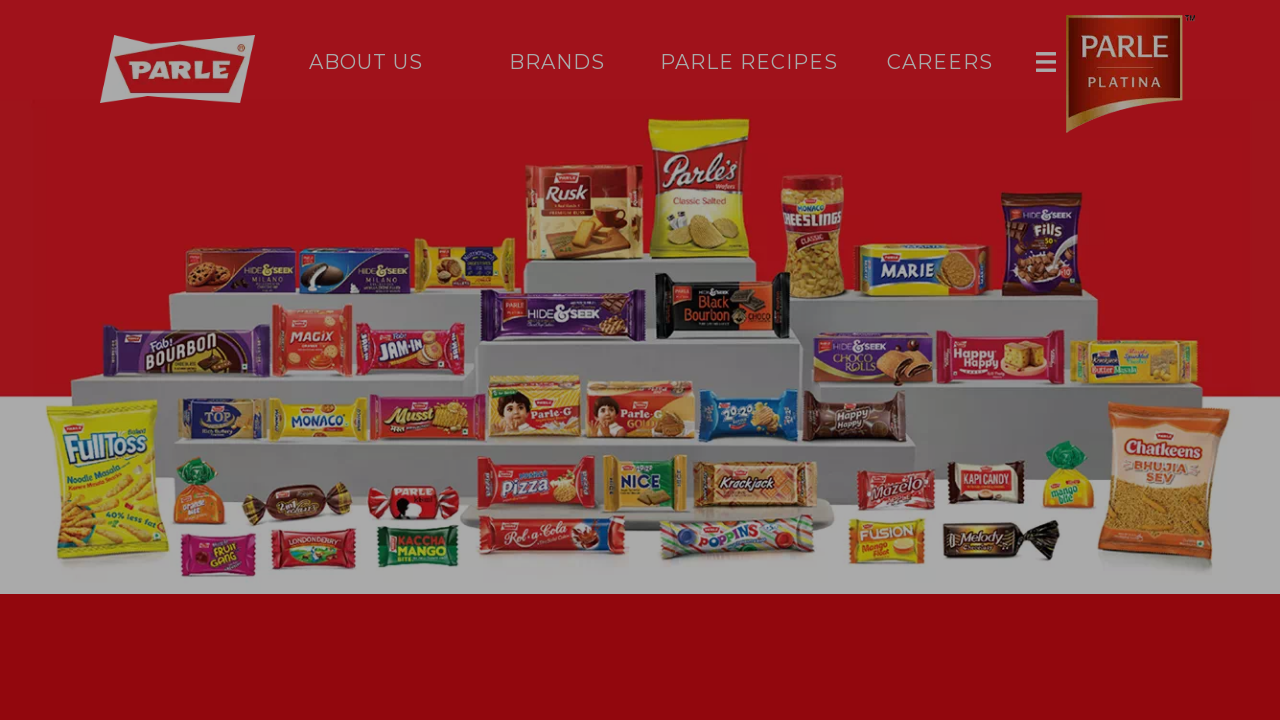

Page fully loaded - DOM content ready
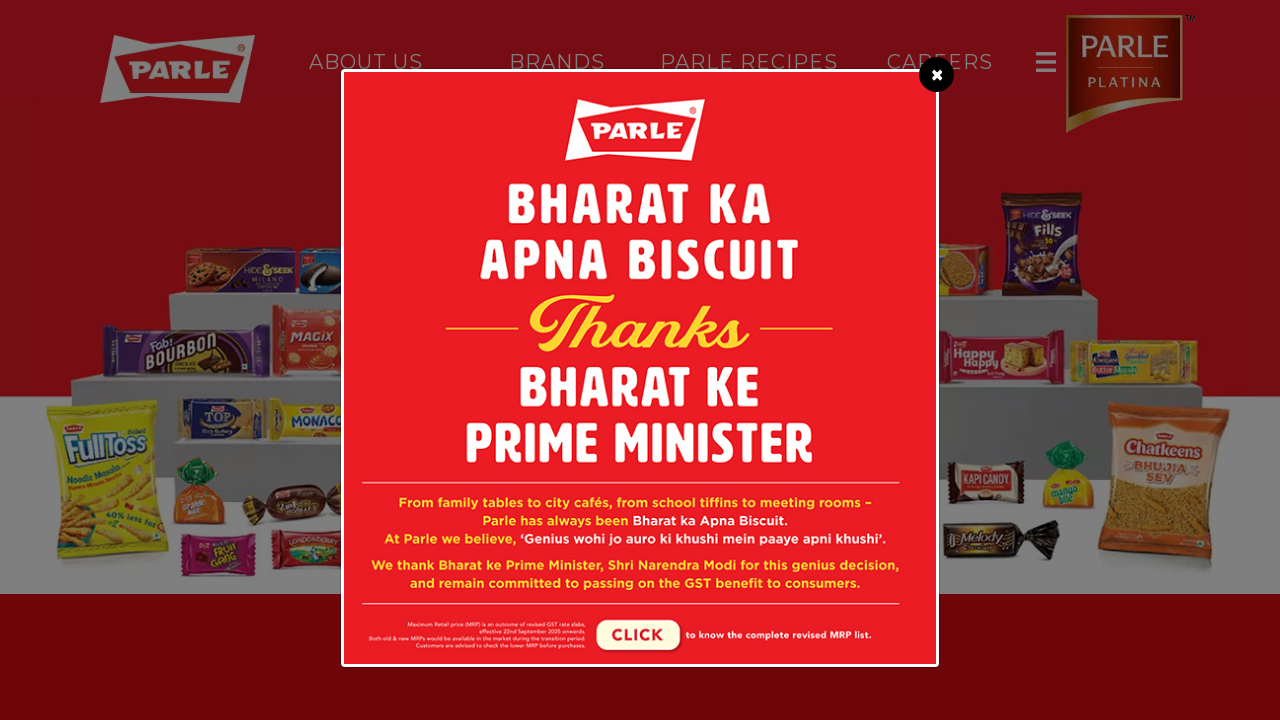

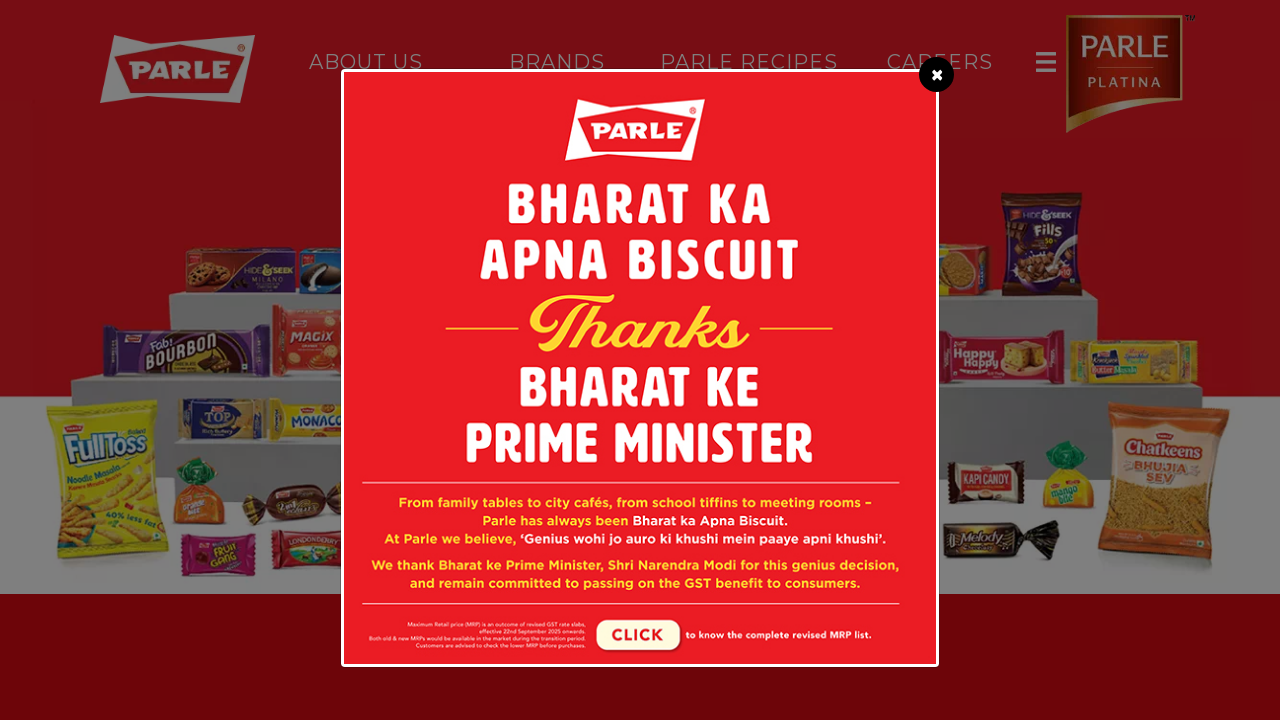